Tests A/B test opt-out functionality by visiting the page, verifying initial A/B test state, adding an opt-out cookie, refreshing, and verifying the opt-out state.

Starting URL: http://the-internet.herokuapp.com/abtest

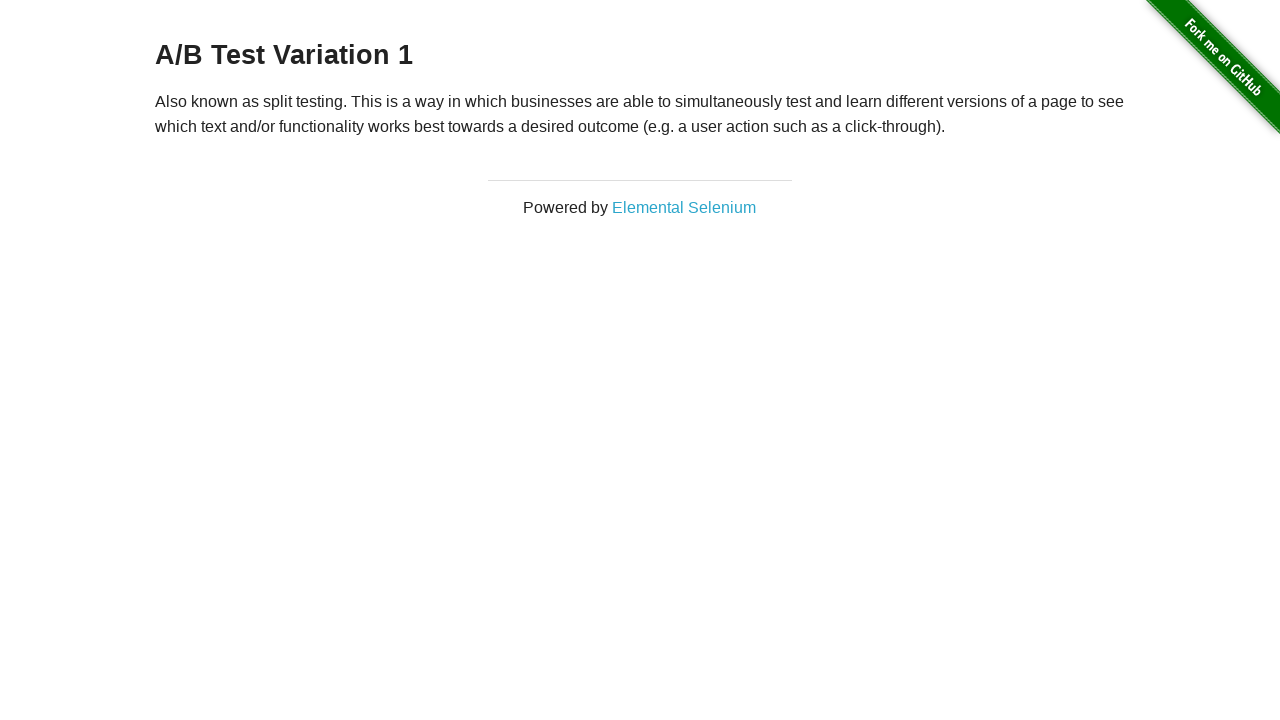

Waited for heading element to be visible
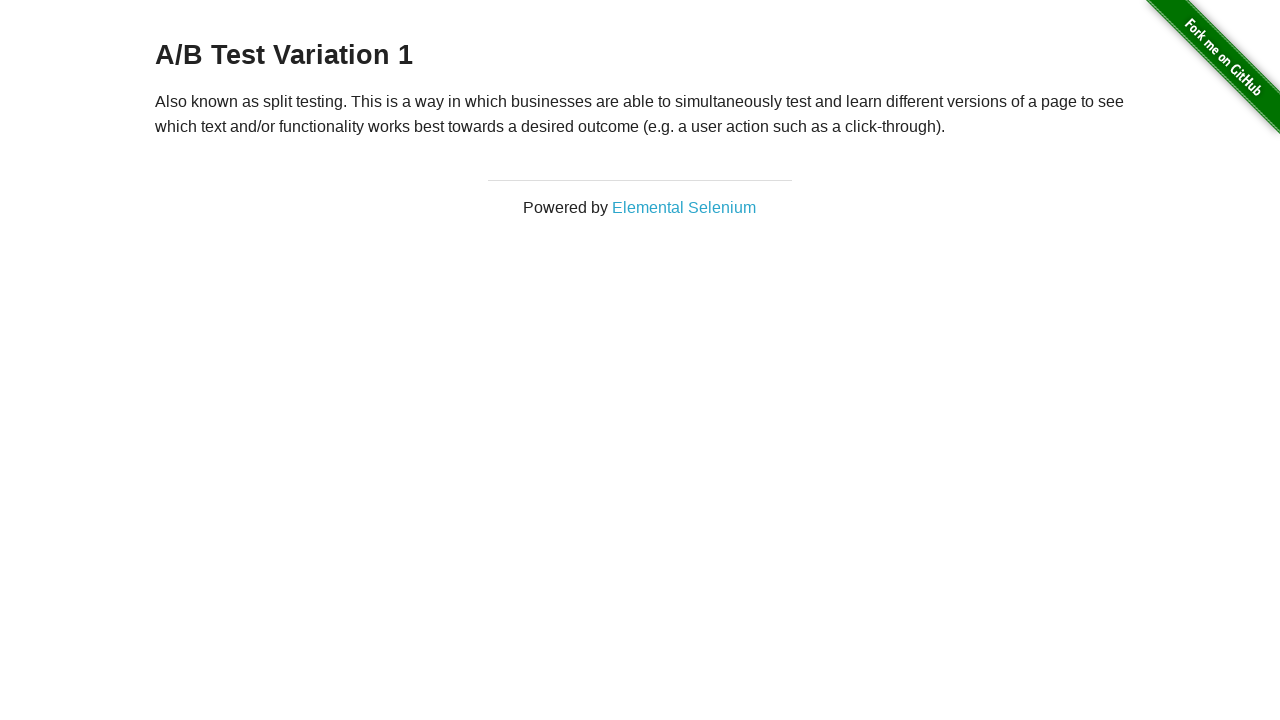

Added optimizelyOptOut cookie to context
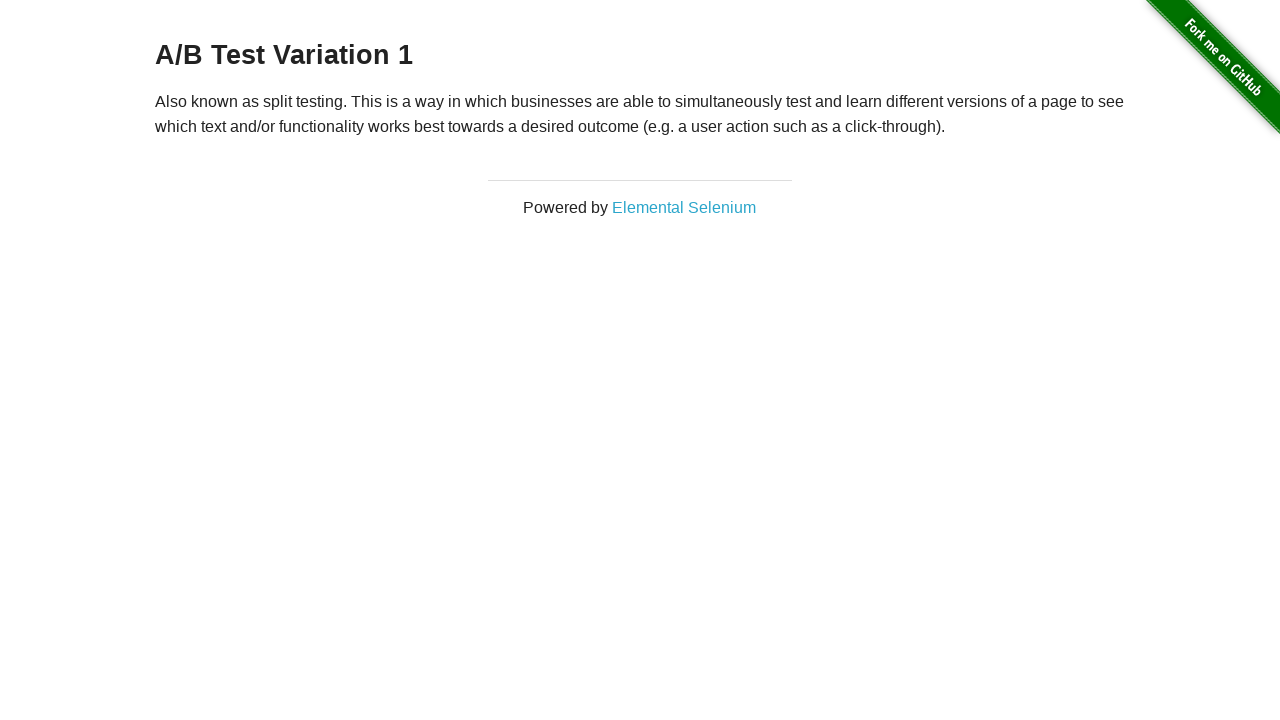

Reloaded page to apply opt-out cookie
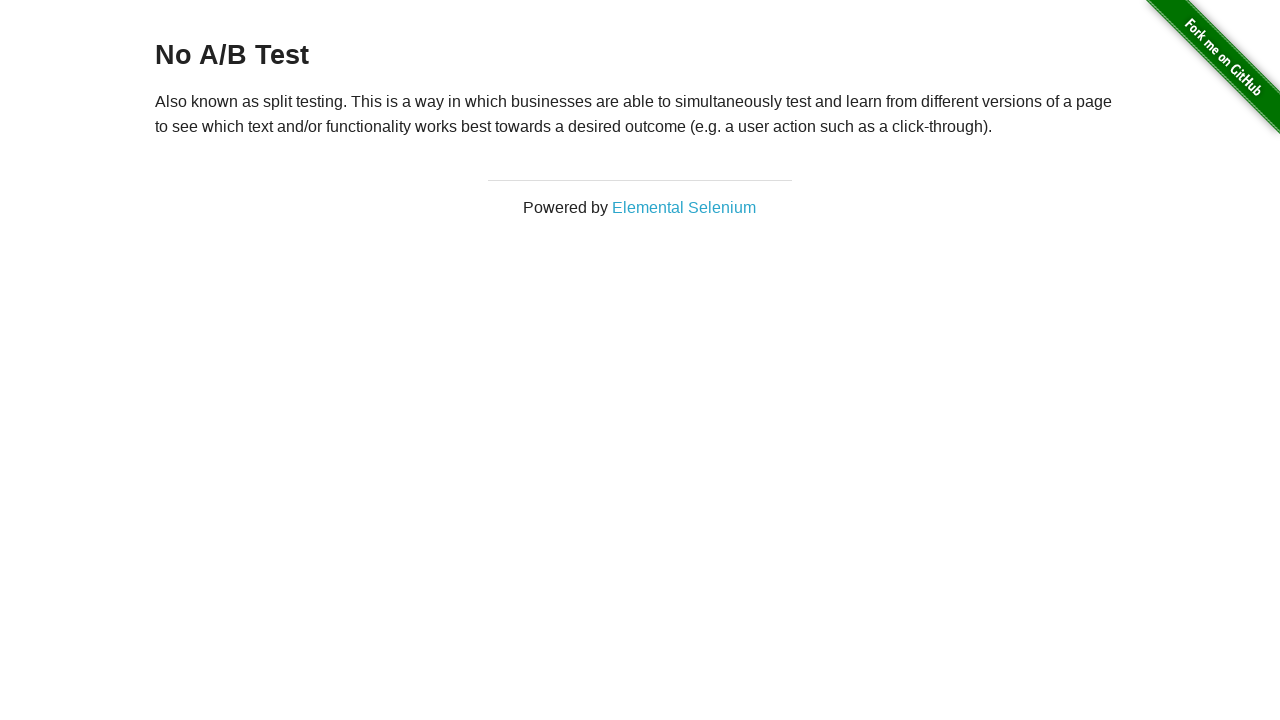

Waited for heading element after page reload
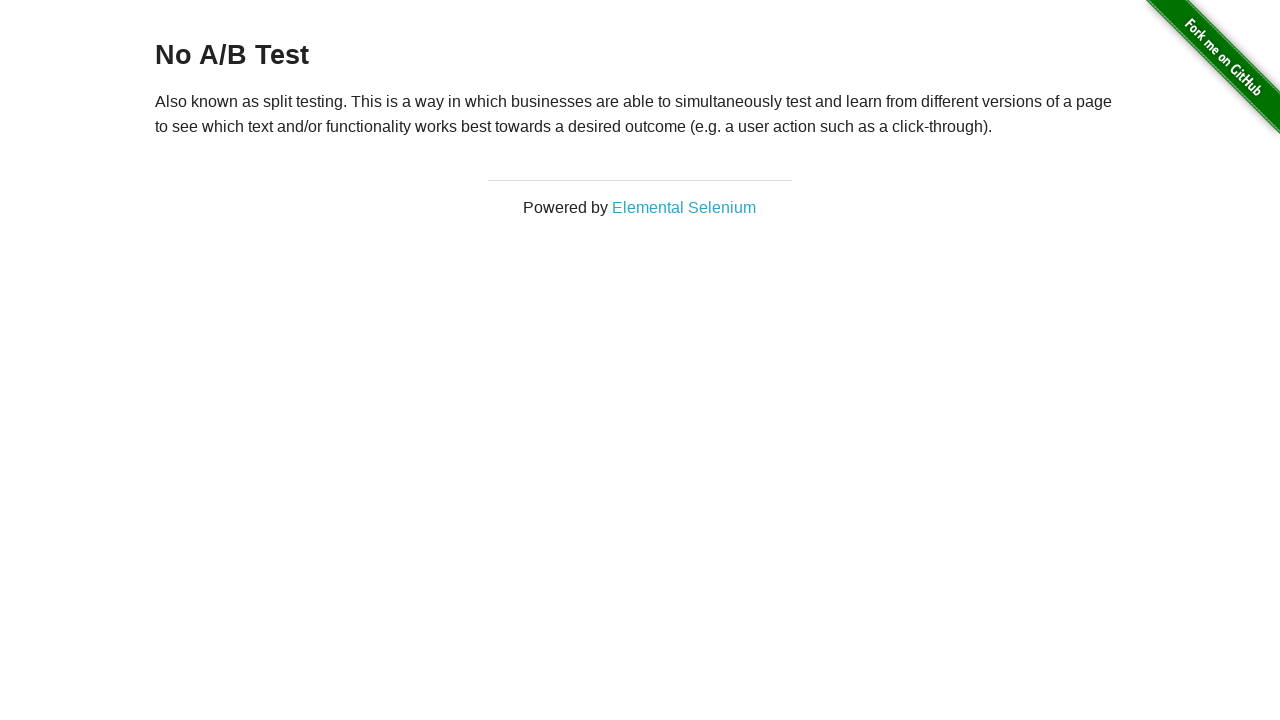

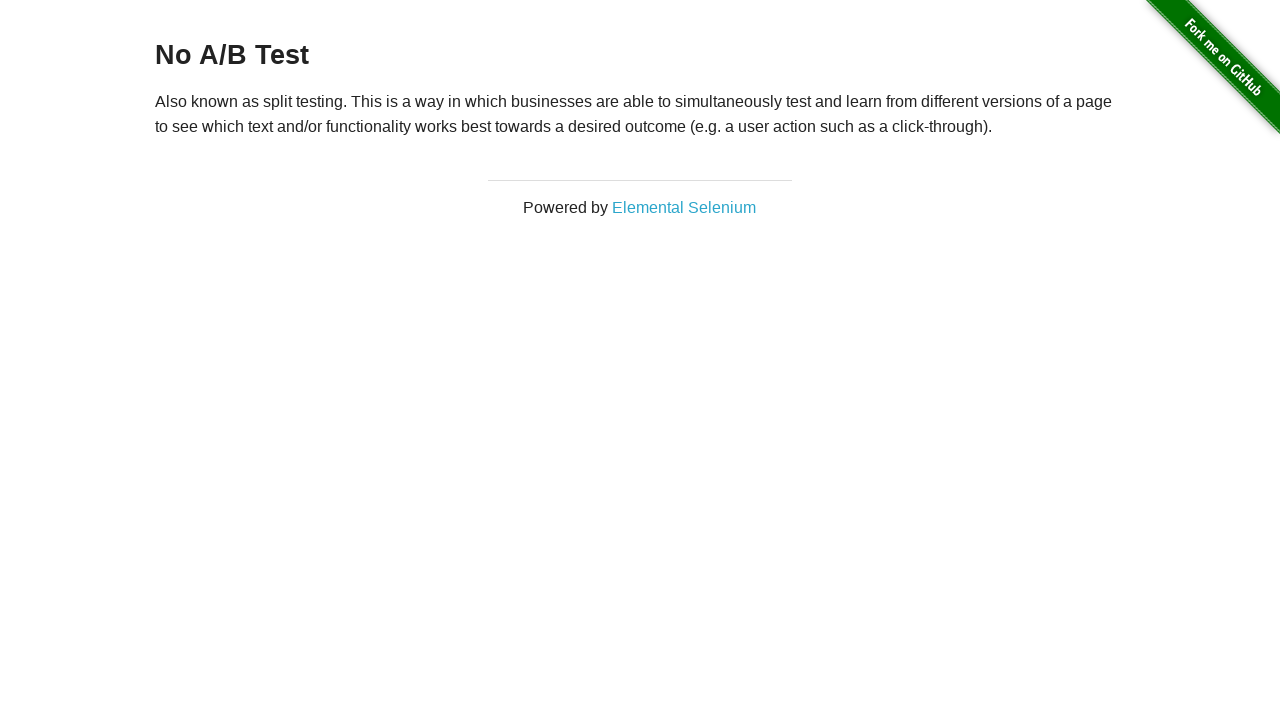